Tests entering a partial address and selecting the first autocomplete suggestion

Starting URL: https://www.terraplanner.org/

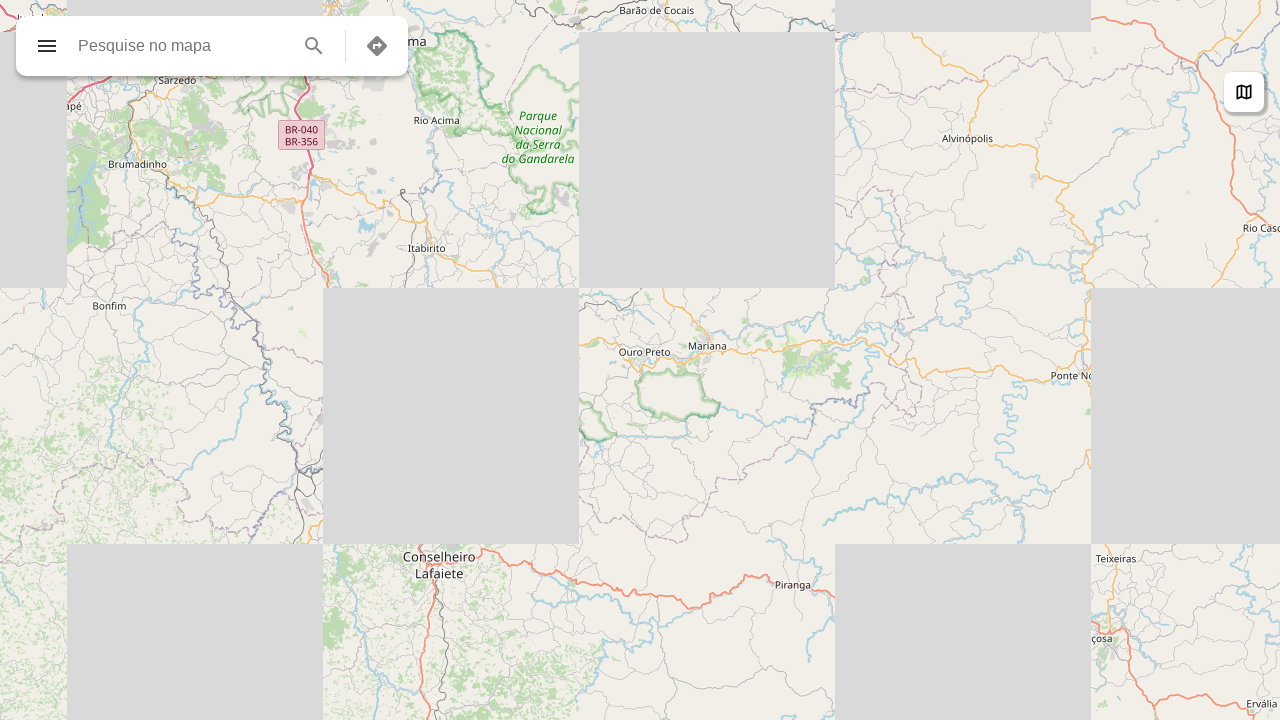

Search input field is available
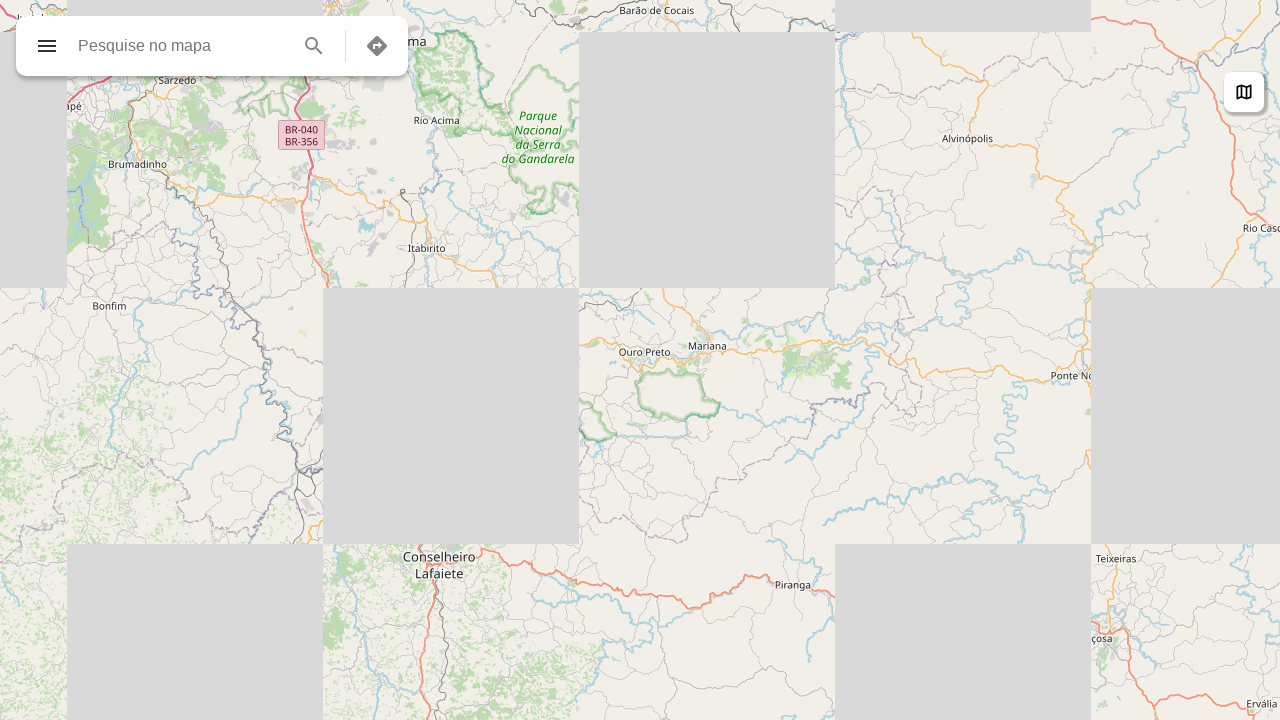

Filled search field with partial address 'Avenida Wilson Avarenga, MG' on input[data-testid="input-field-search"]
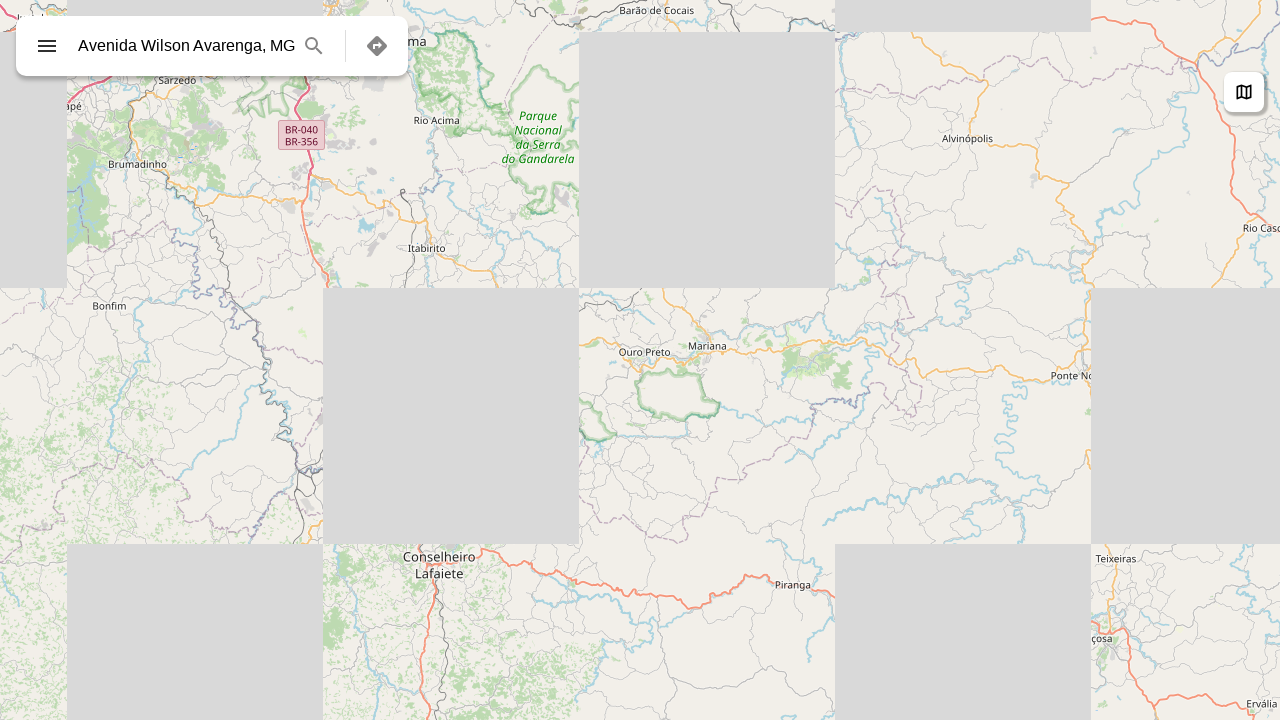

First autocomplete suggestion appeared
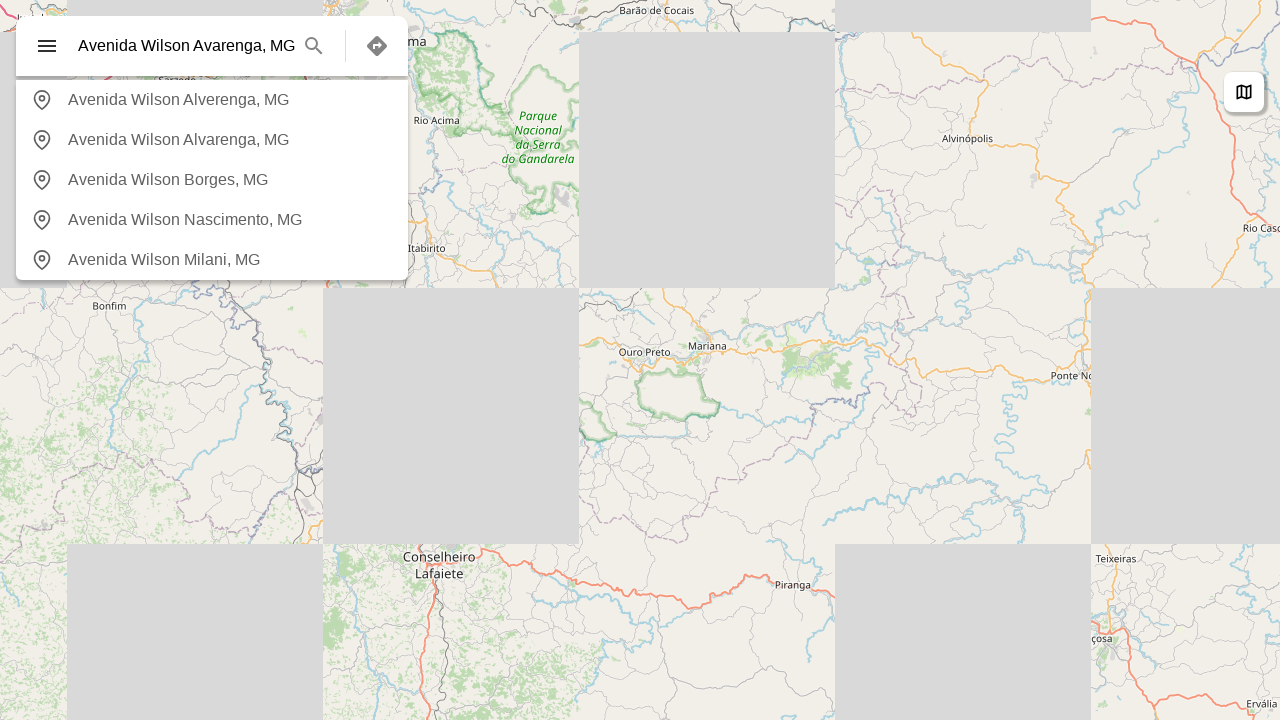

Clicked on first autocomplete suggestion at (212, 100) on #search-result-0-autocomplete
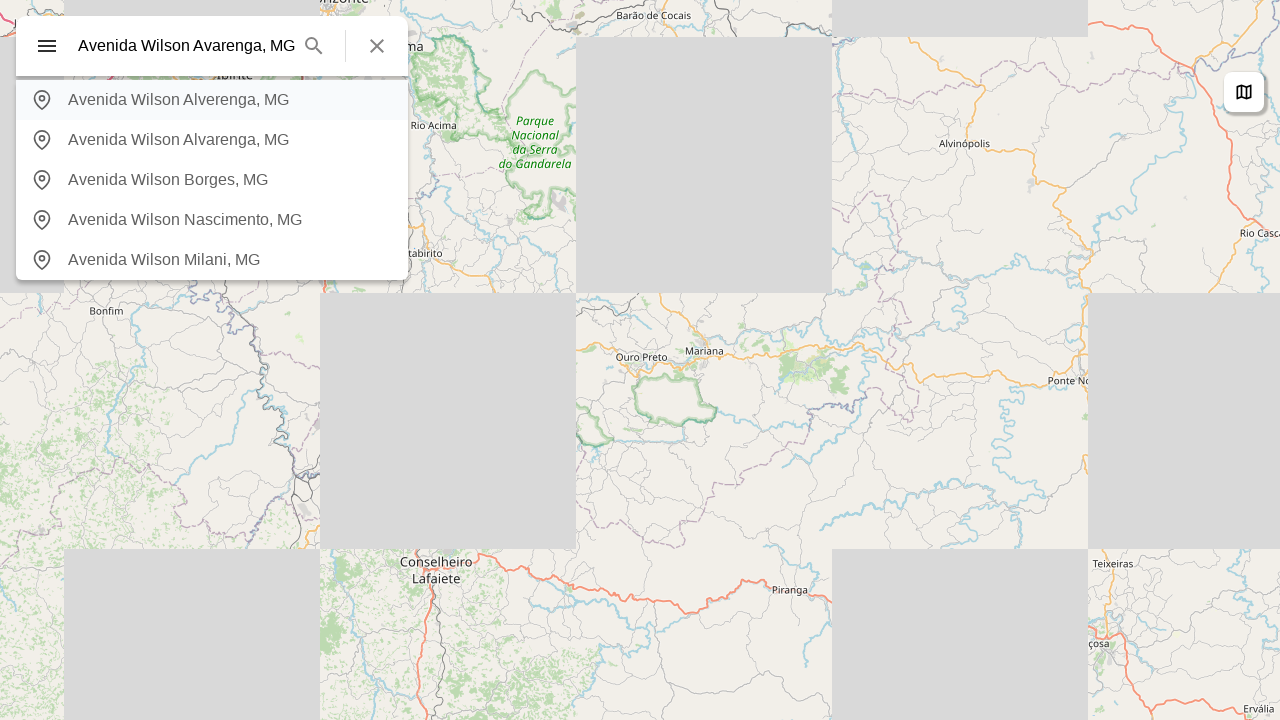

Checked for error notifications
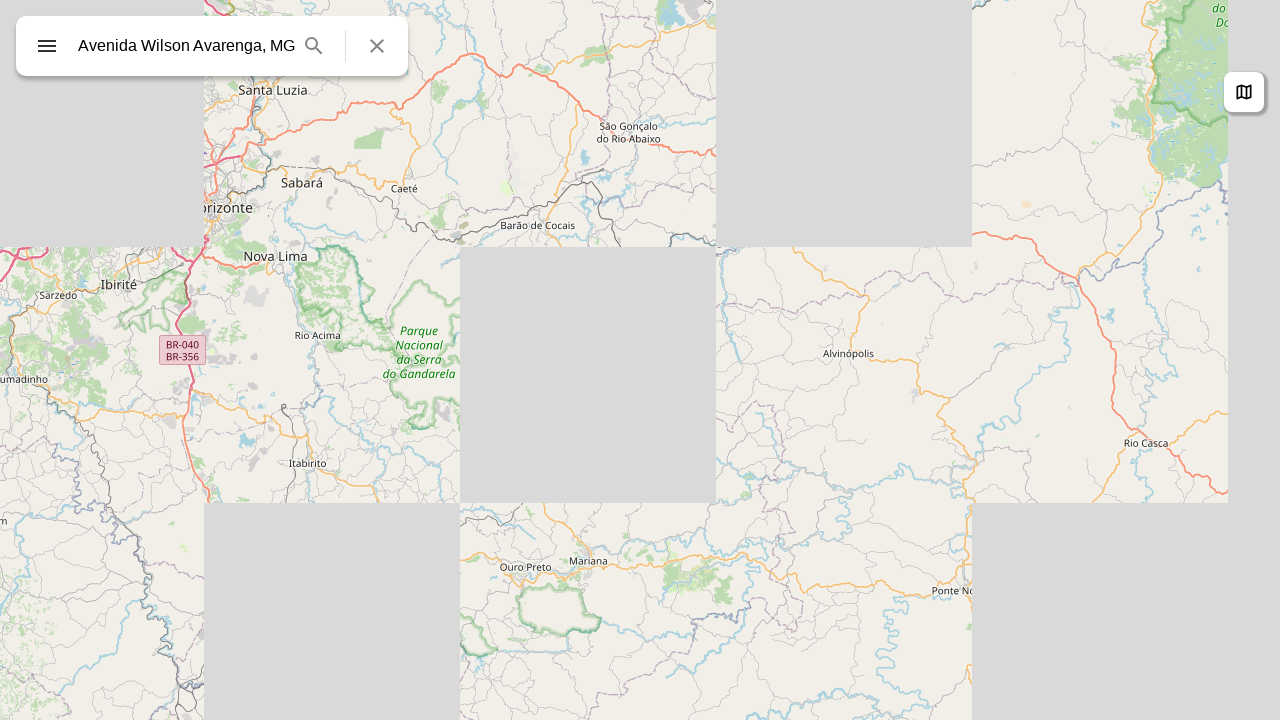

Verified no error notifications are displayed
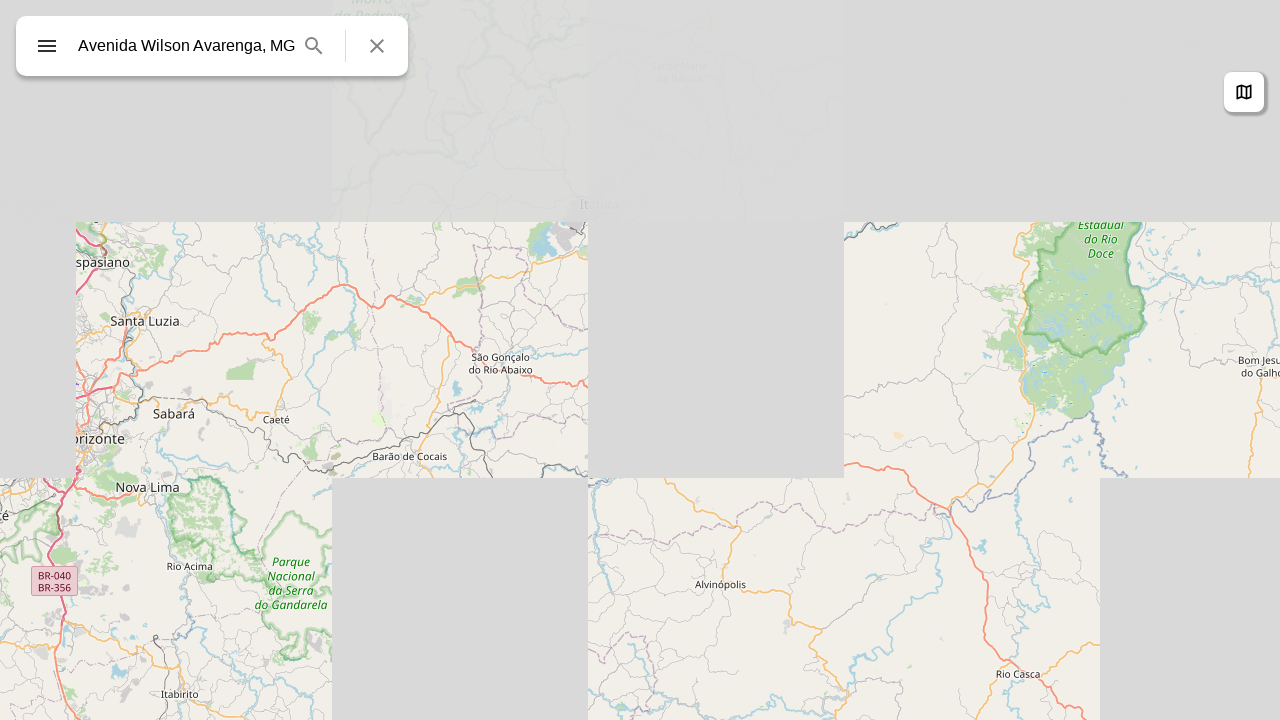

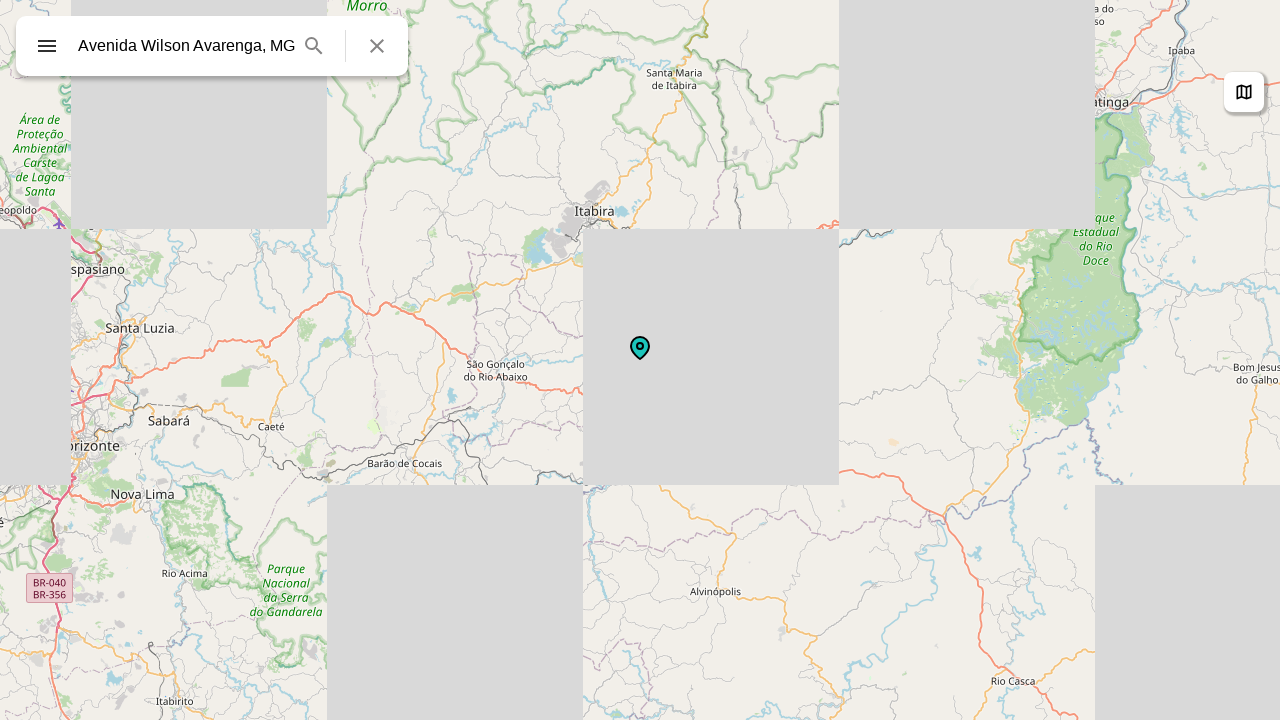